Tests browser back button navigation between filter views.

Starting URL: https://demo.playwright.dev/todomvc

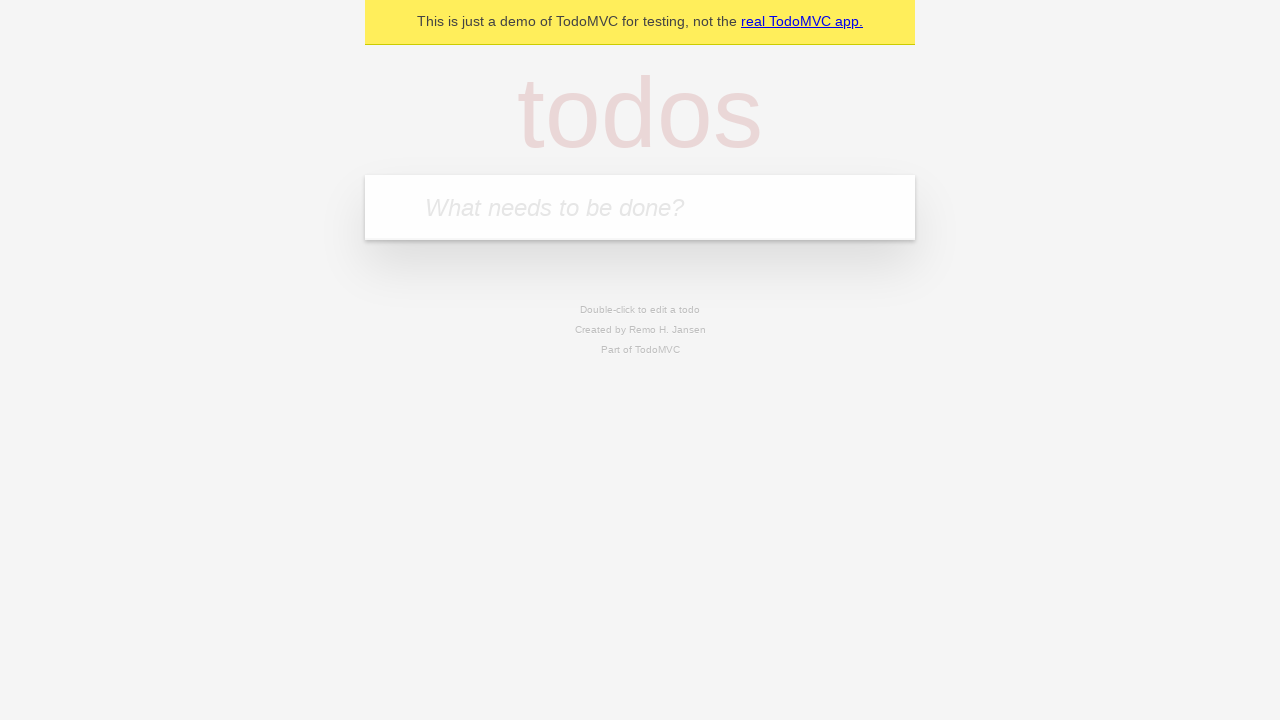

Filled first todo input with 'buy some cheese' on internal:attr=[placeholder="What needs to be done?"i]
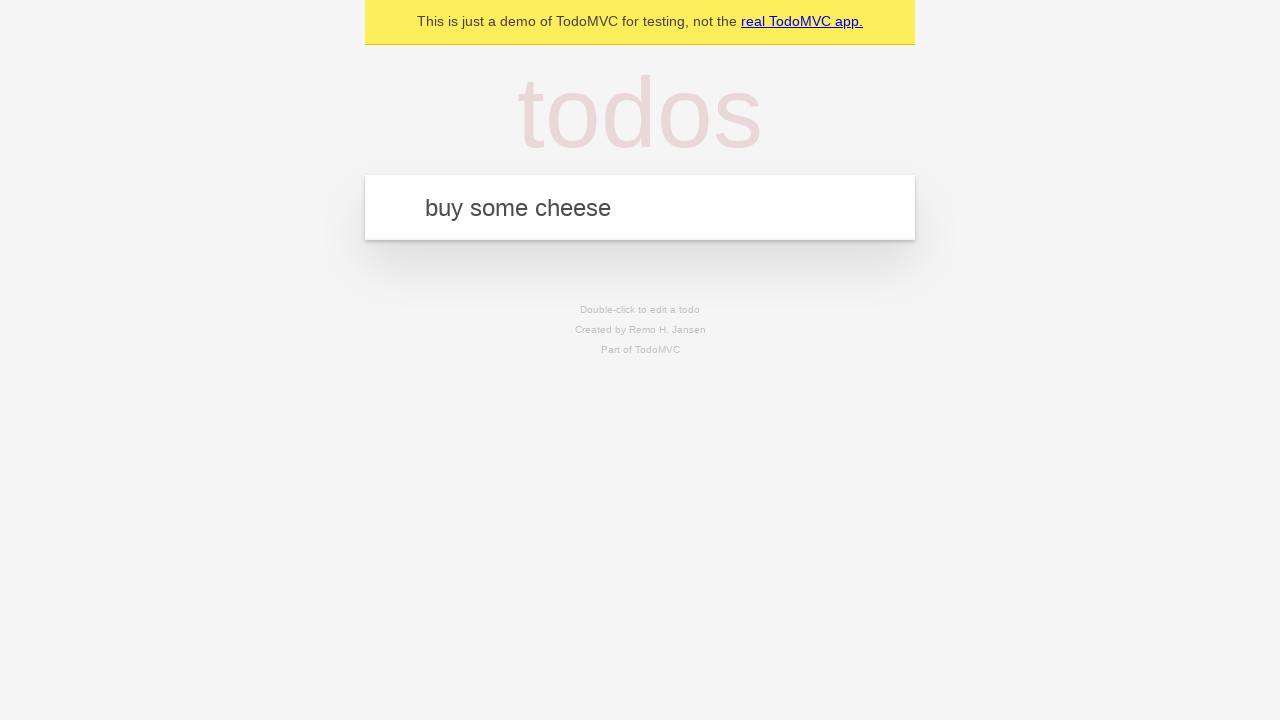

Pressed Enter to create first todo on internal:attr=[placeholder="What needs to be done?"i]
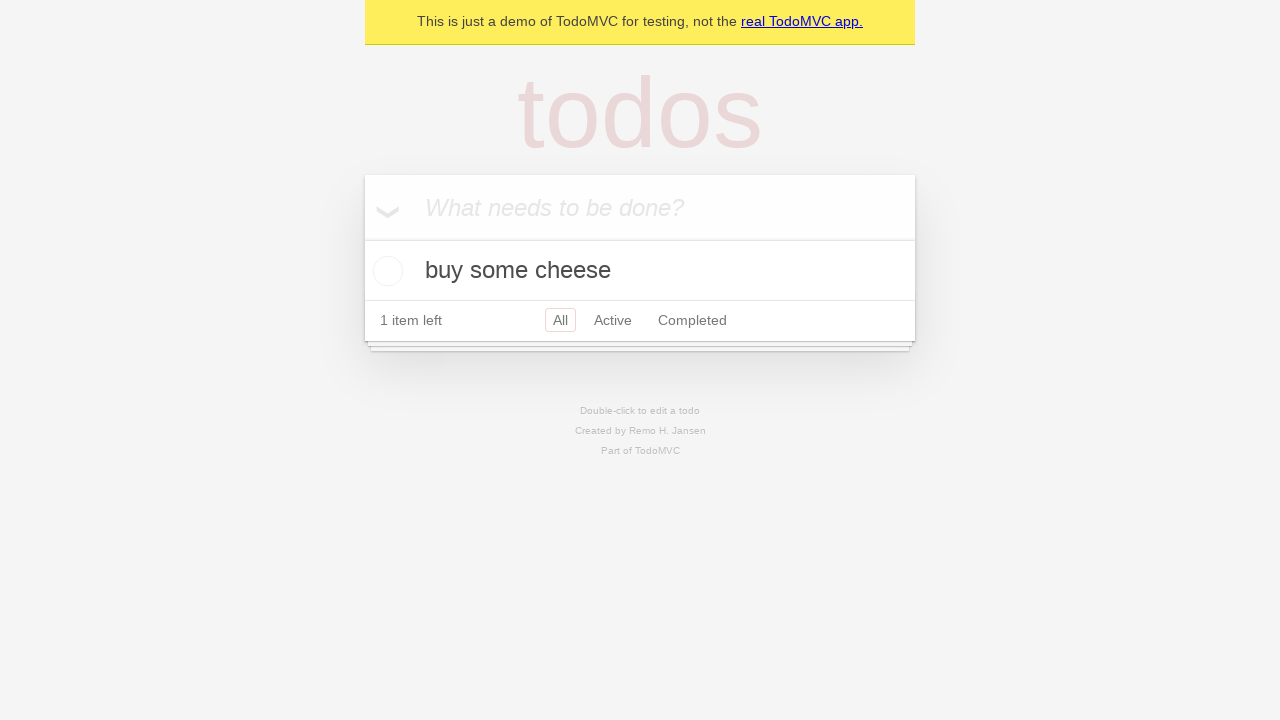

Filled second todo input with 'feed the cat' on internal:attr=[placeholder="What needs to be done?"i]
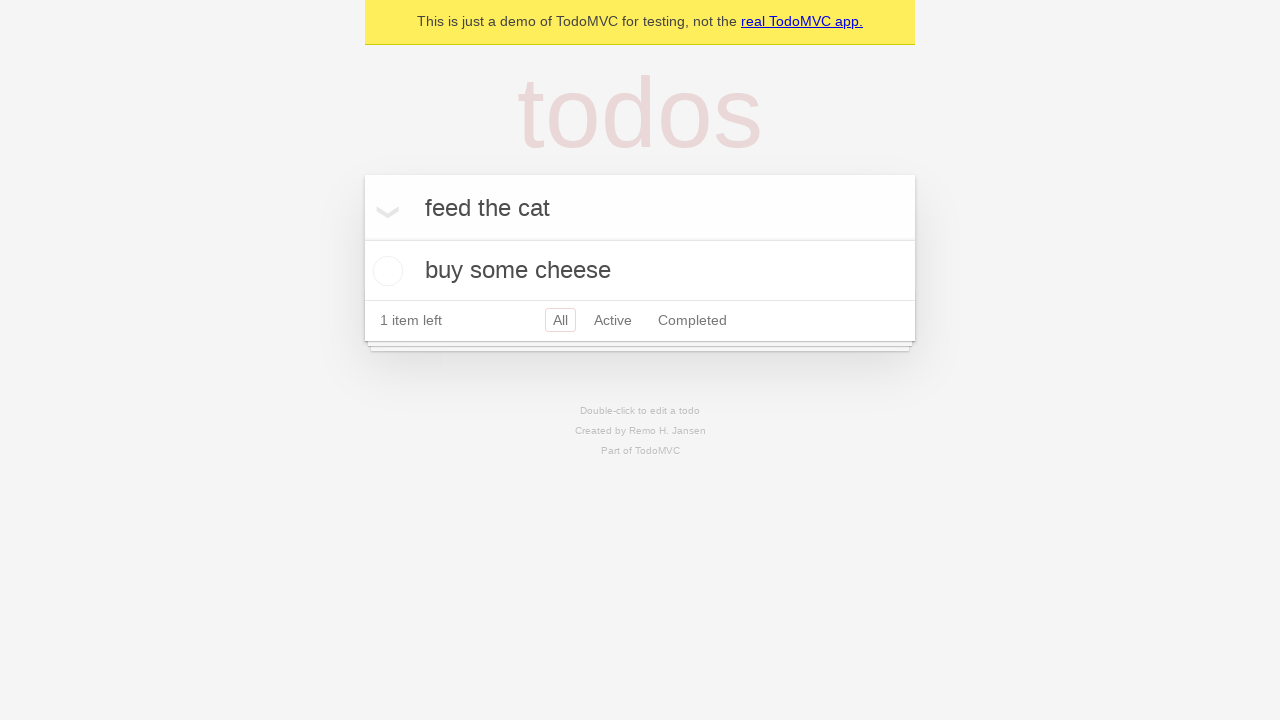

Pressed Enter to create second todo on internal:attr=[placeholder="What needs to be done?"i]
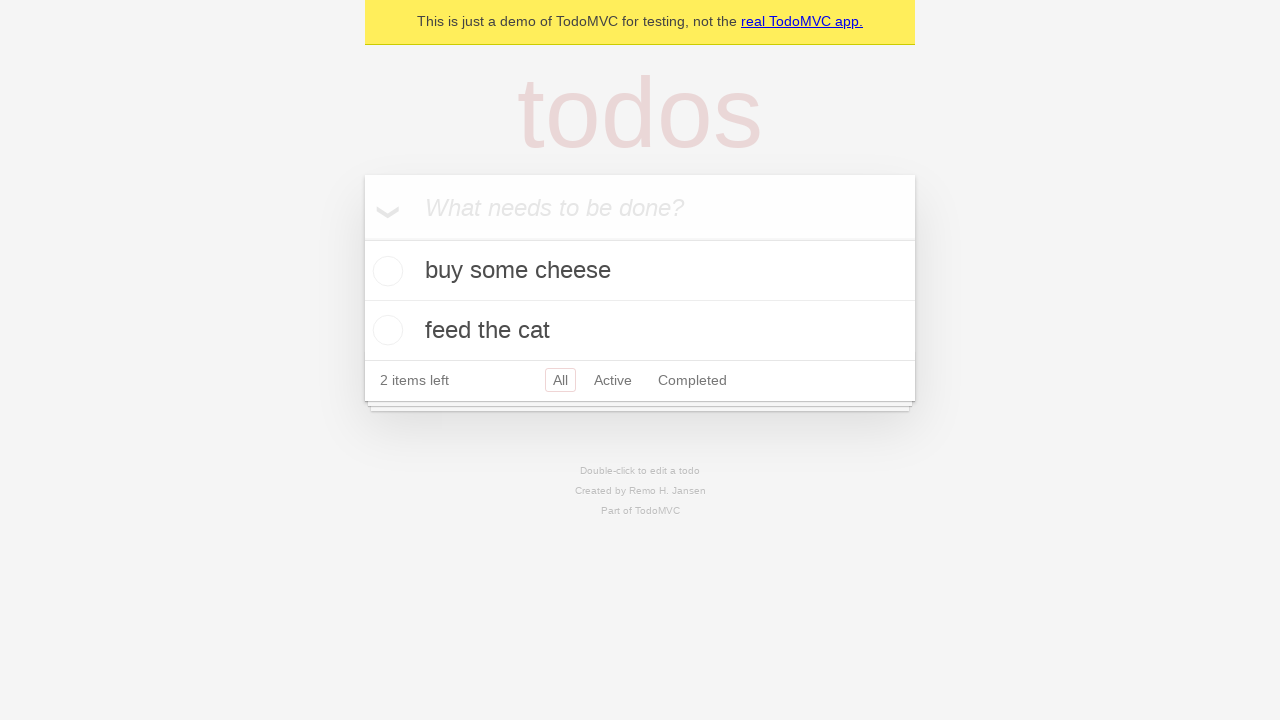

Filled third todo input with 'book a doctors appointment' on internal:attr=[placeholder="What needs to be done?"i]
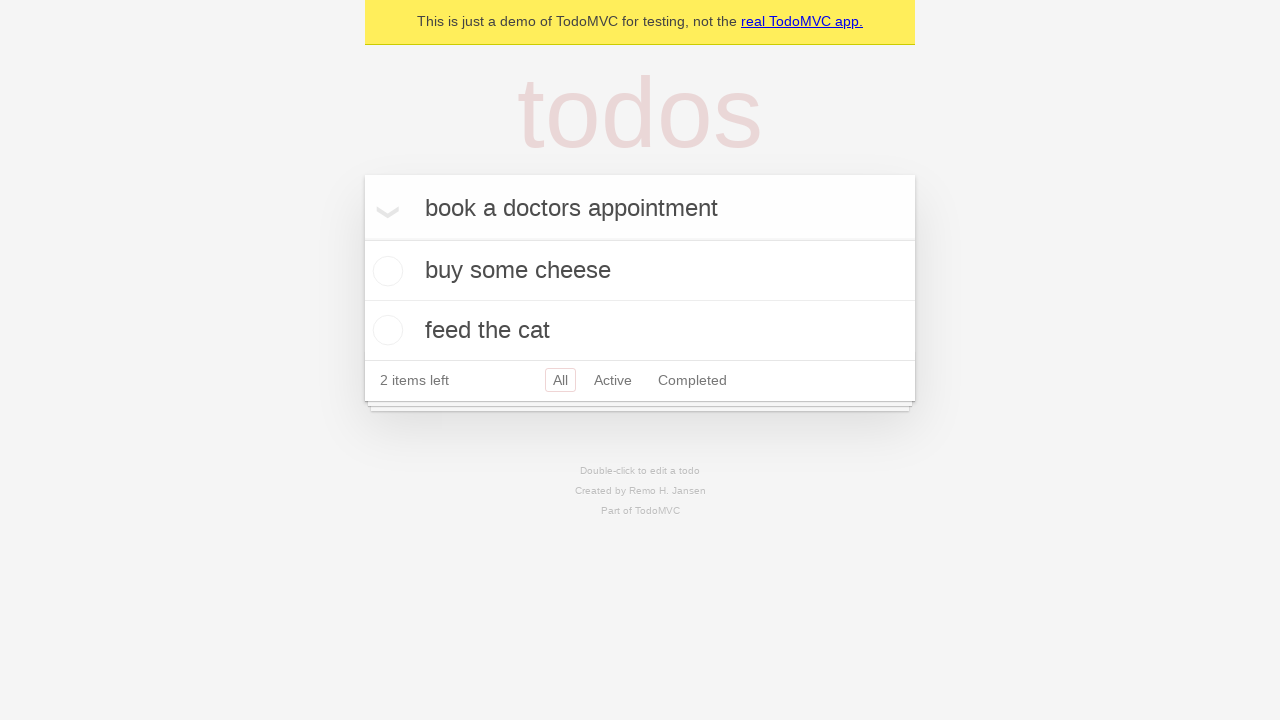

Pressed Enter to create third todo on internal:attr=[placeholder="What needs to be done?"i]
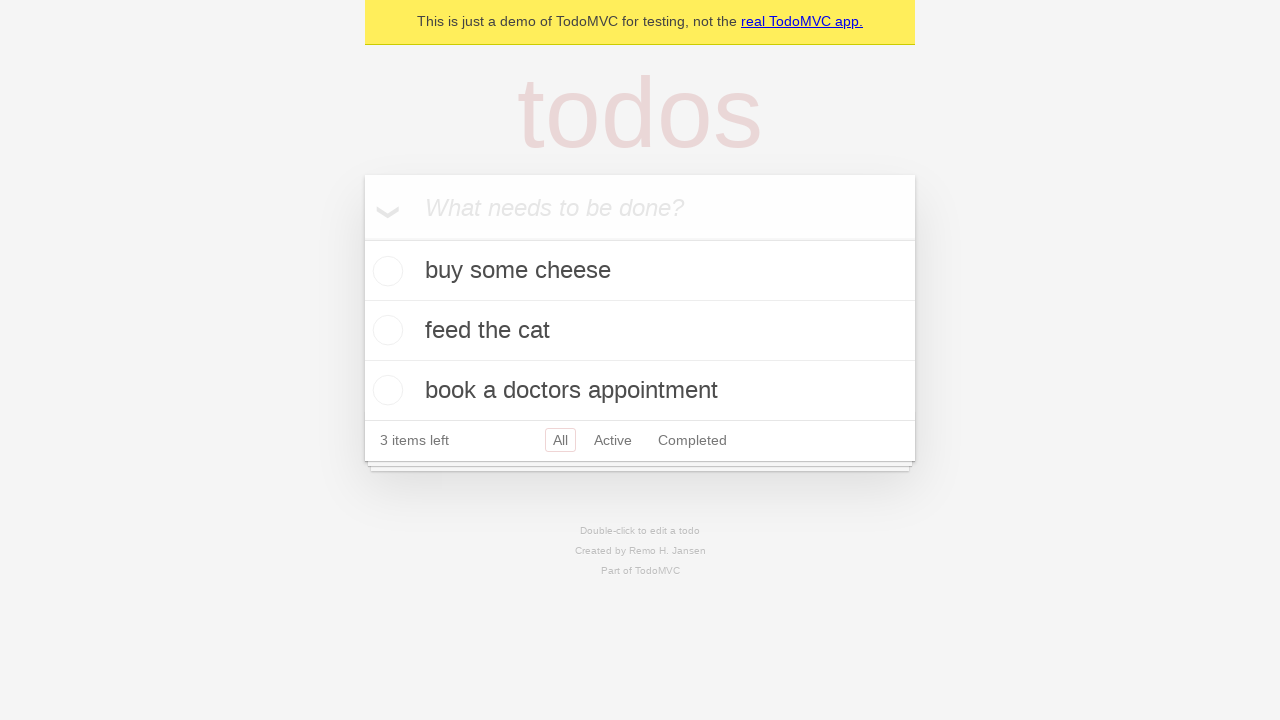

Waited for all 3 todos to be created
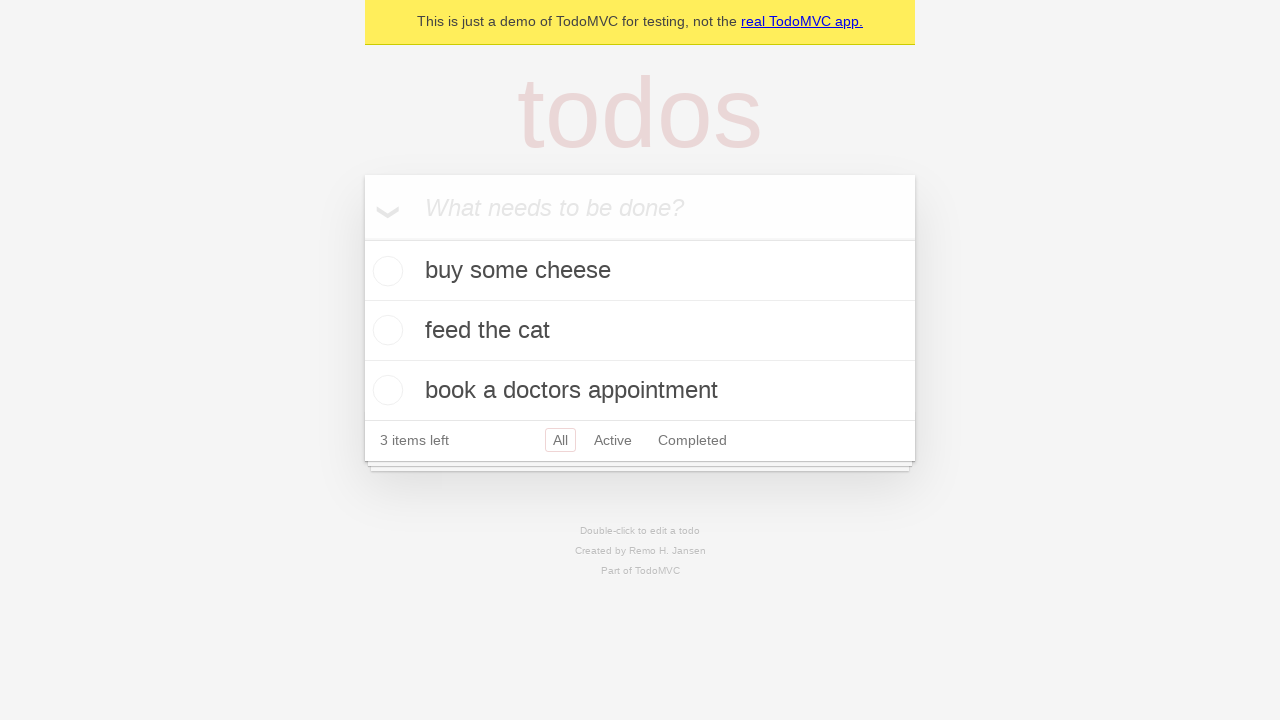

Checked the second todo item as completed at (385, 330) on .todo-list li .toggle >> nth=1
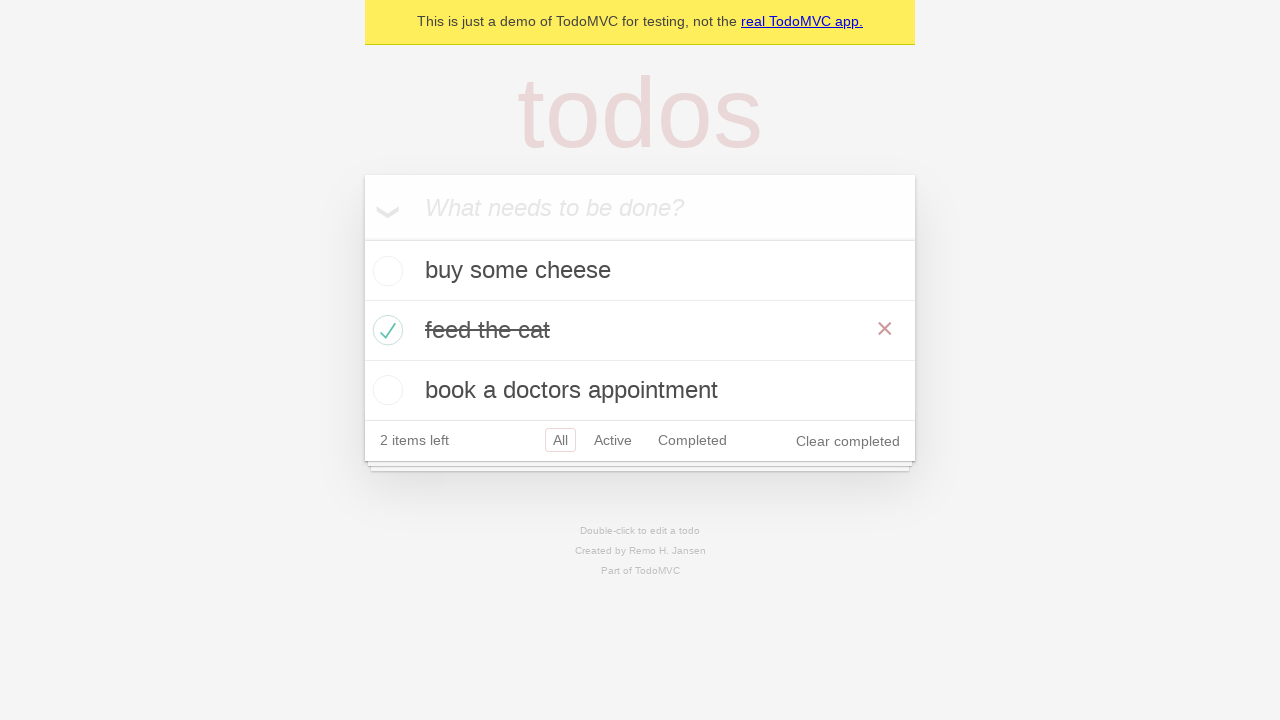

Clicked on 'All' filter at (560, 440) on internal:role=link[name="All"i]
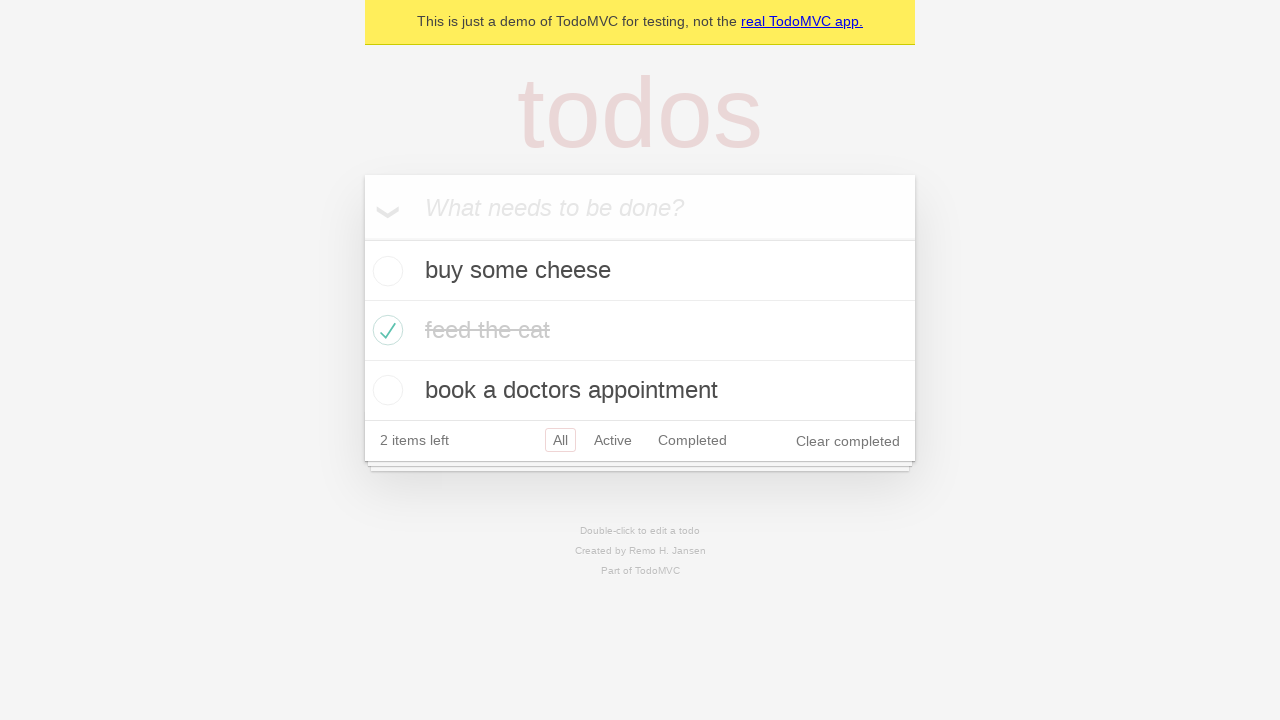

Clicked on 'Active' filter at (613, 440) on internal:role=link[name="Active"i]
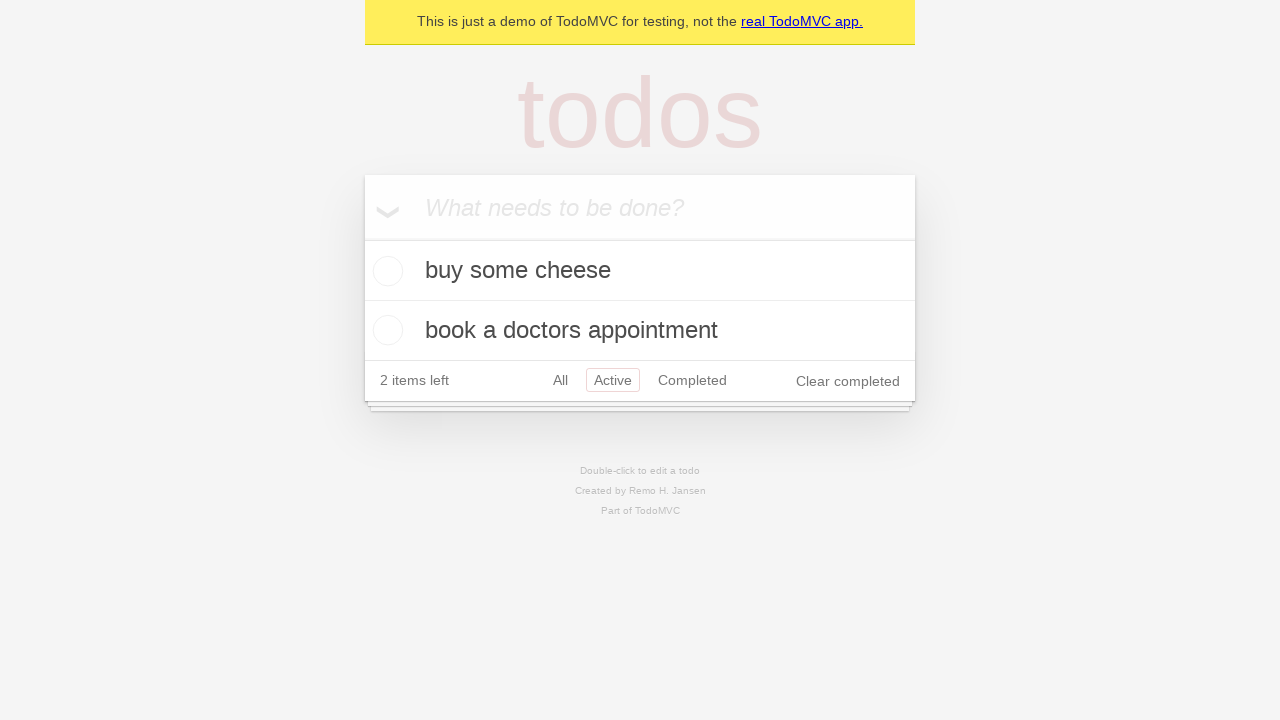

Clicked on 'Completed' filter at (692, 380) on internal:role=link[name="Completed"i]
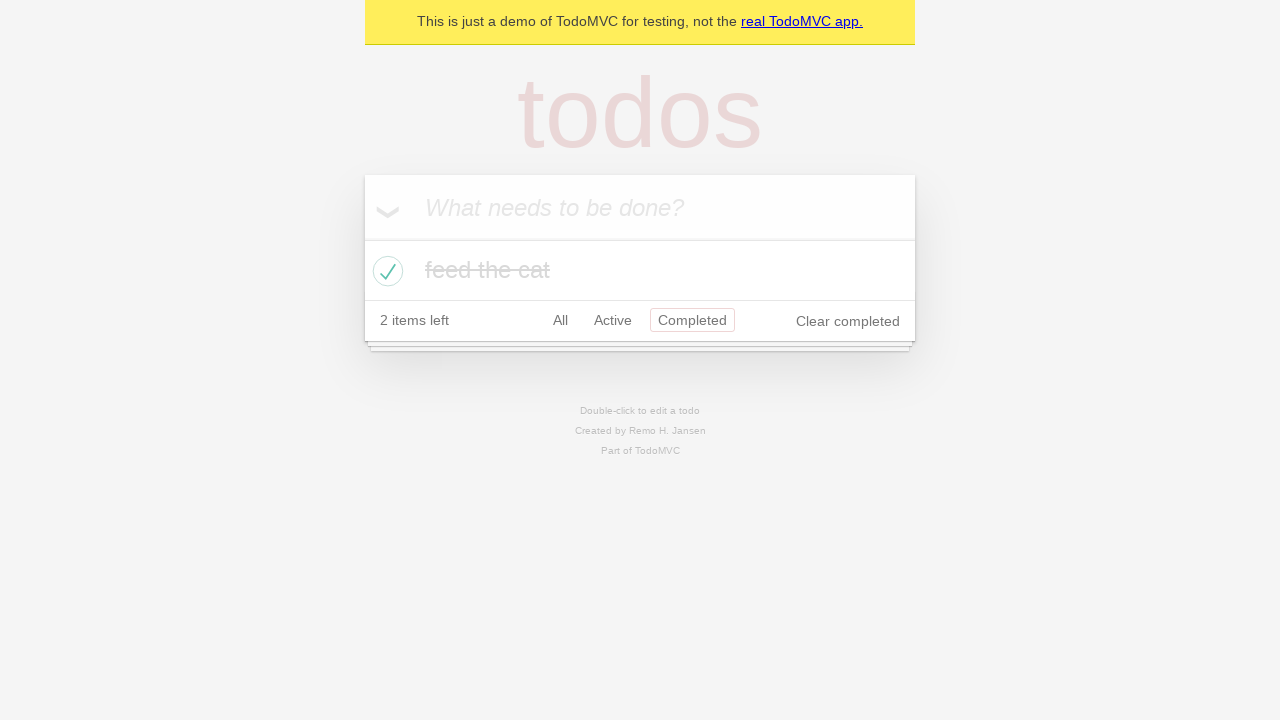

Navigated back using browser back button to 'Active' filter
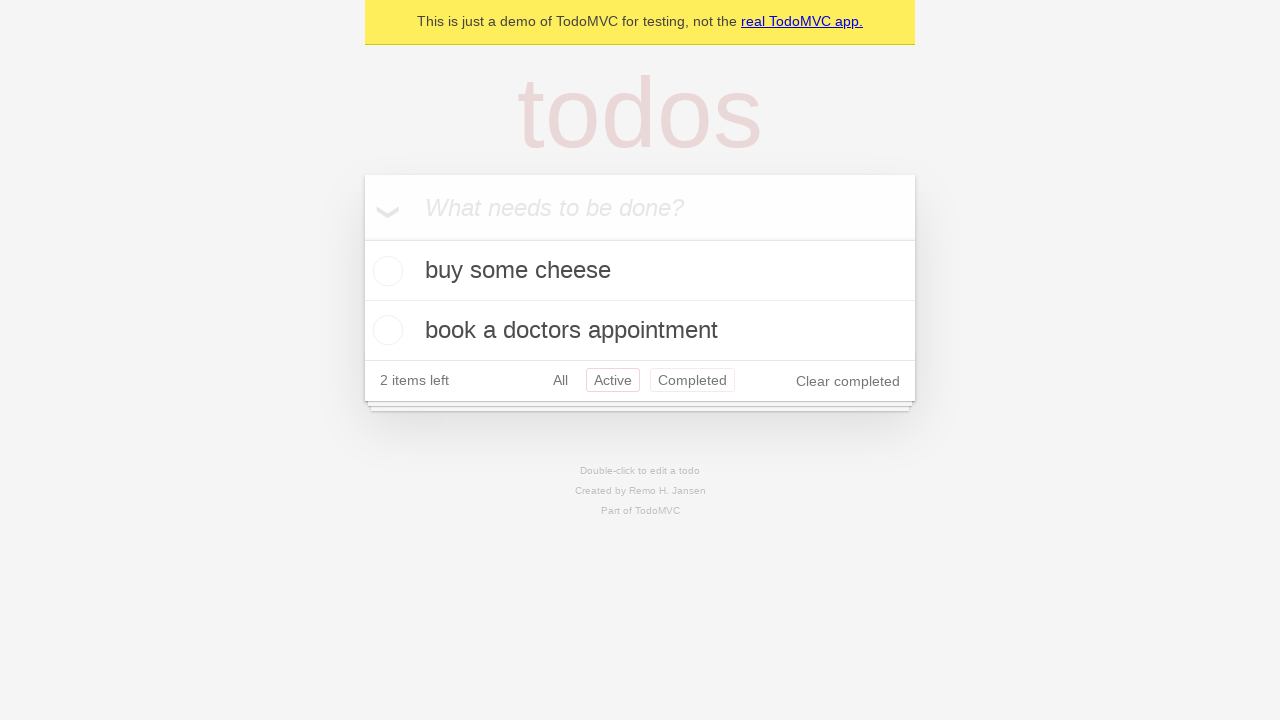

Navigated back using browser back button to 'All' filter
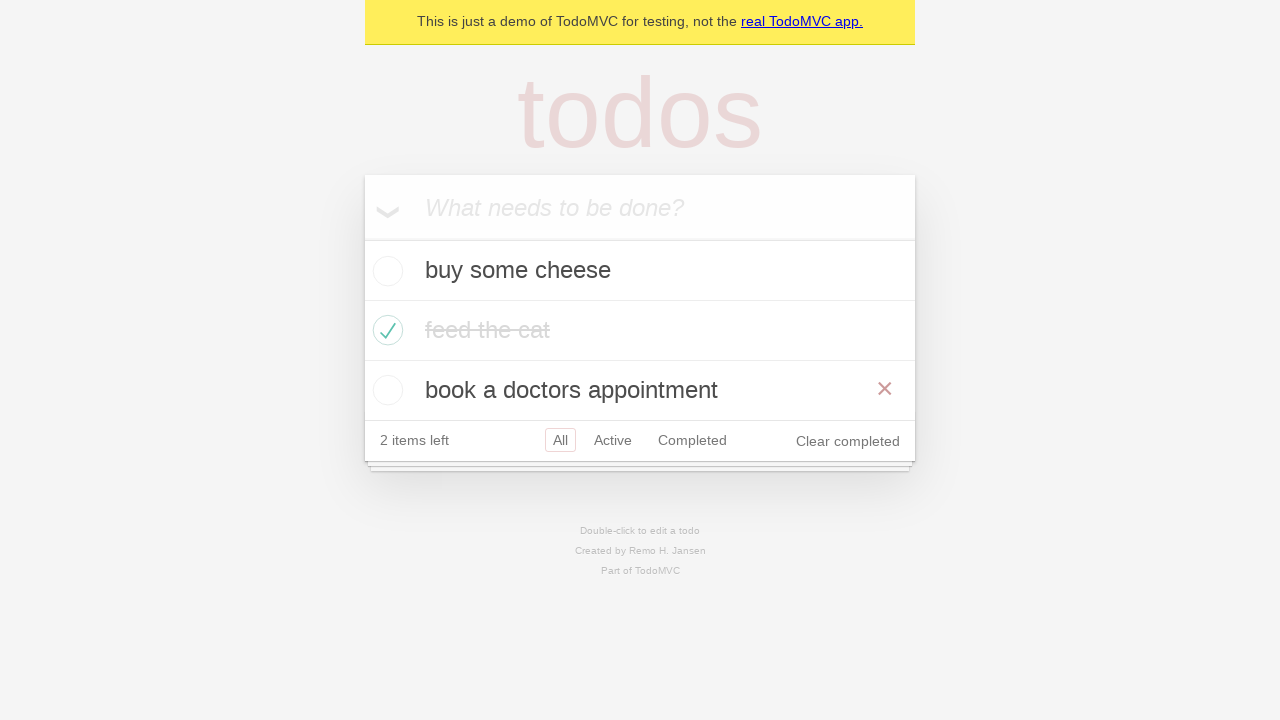

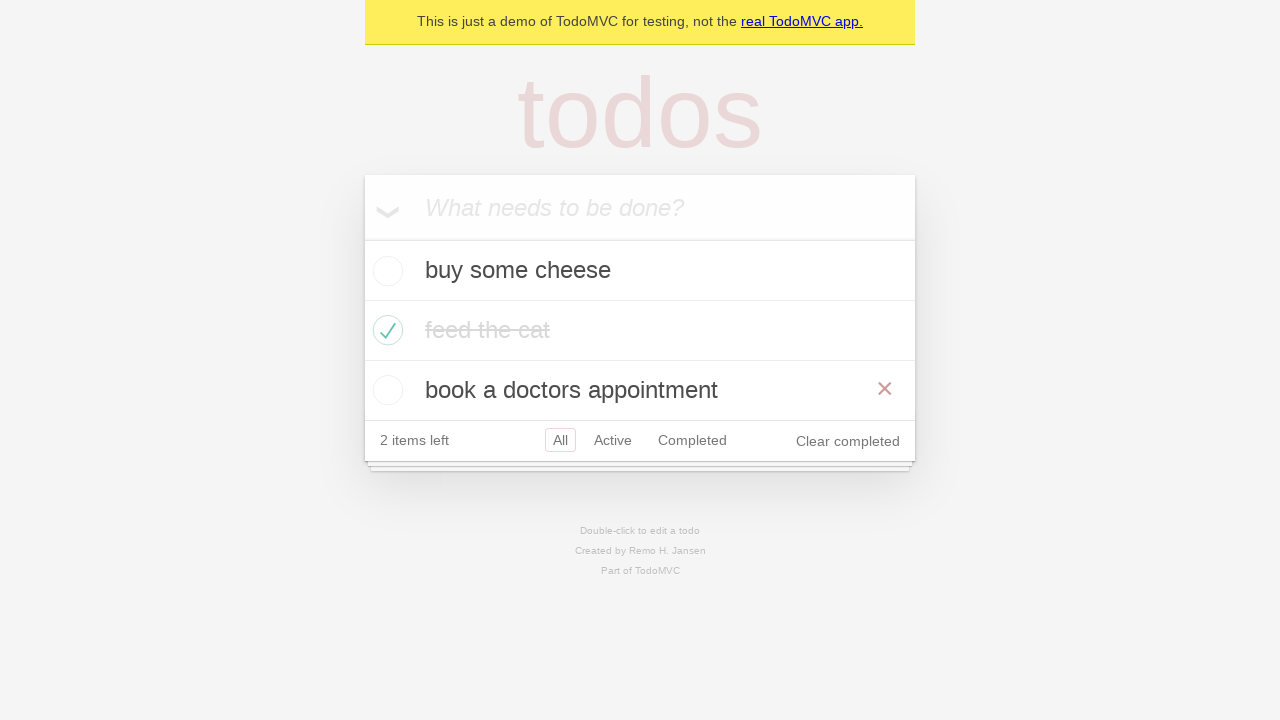